Tests clicking on a social media icon (Facebook) on the Medimention website using an XPath selector that matches the icon's class attribute starting with a specific pattern

Starting URL: https://www.medimention.com/

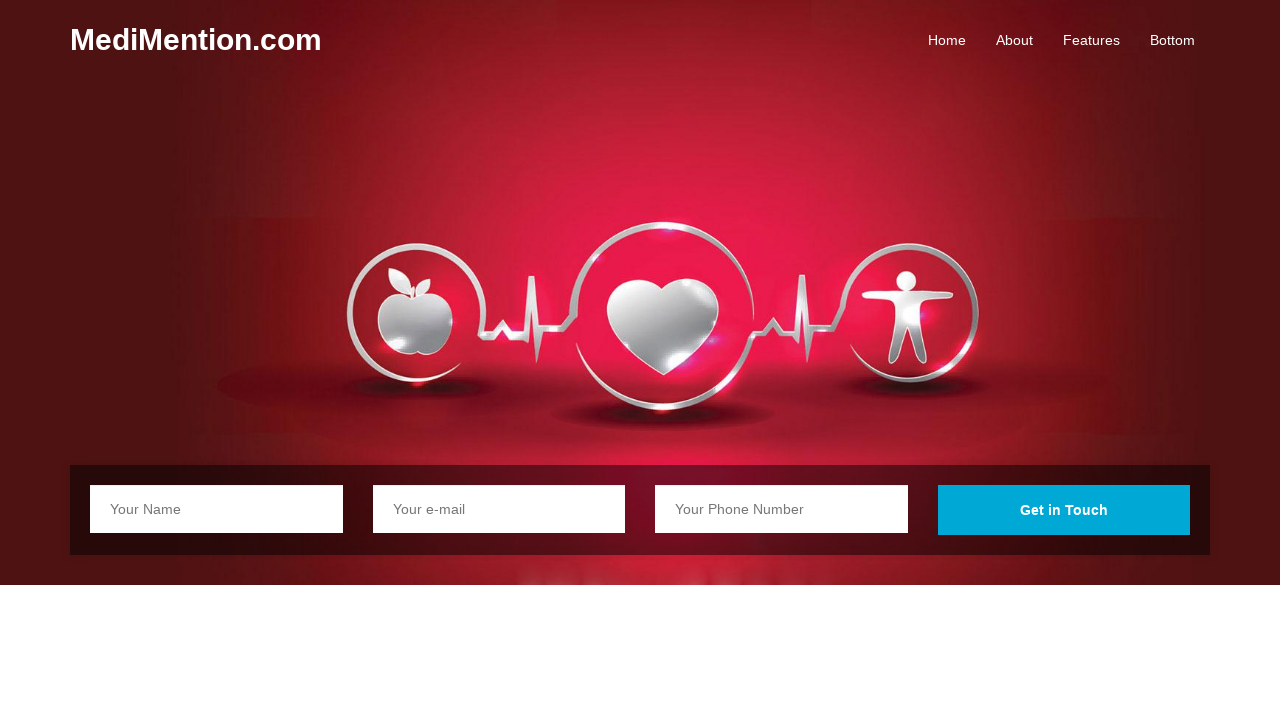

Navigated to Medimention website
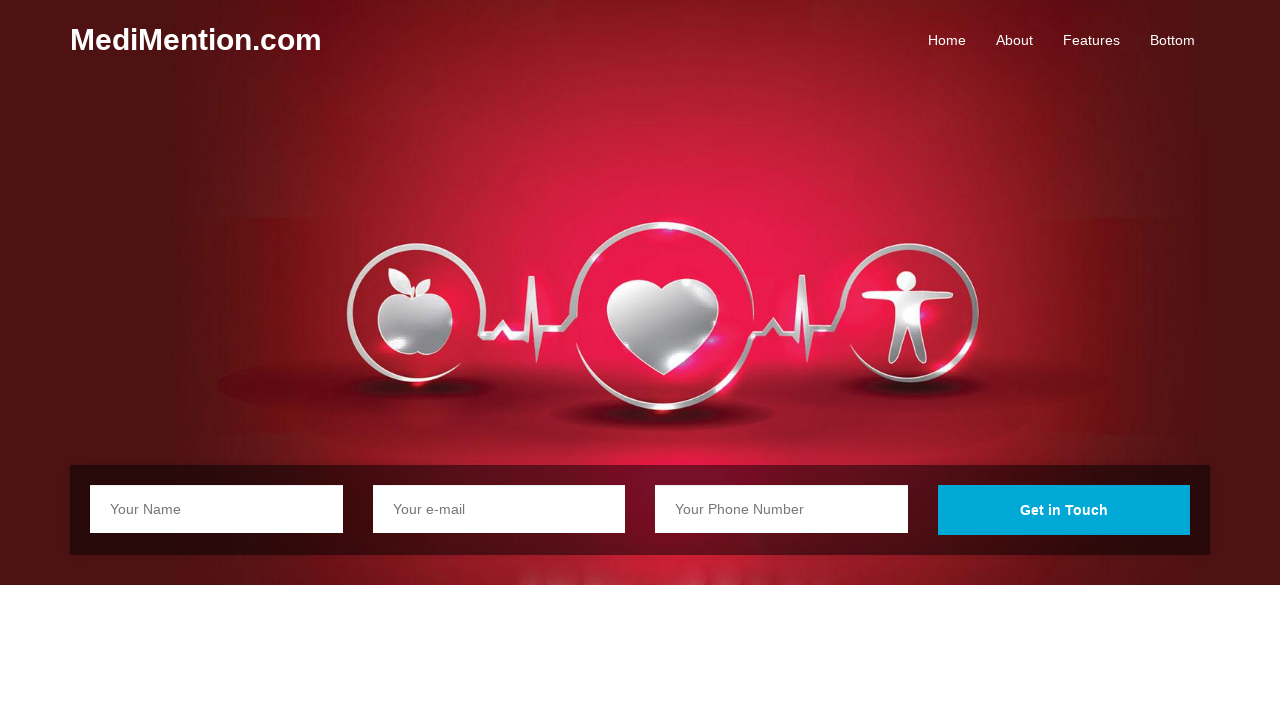

Clicked on Facebook social media icon using XPath selector matching class attribute pattern at (380, 361) on xpath=//i[starts-with(@class,'fa fa-fac')]
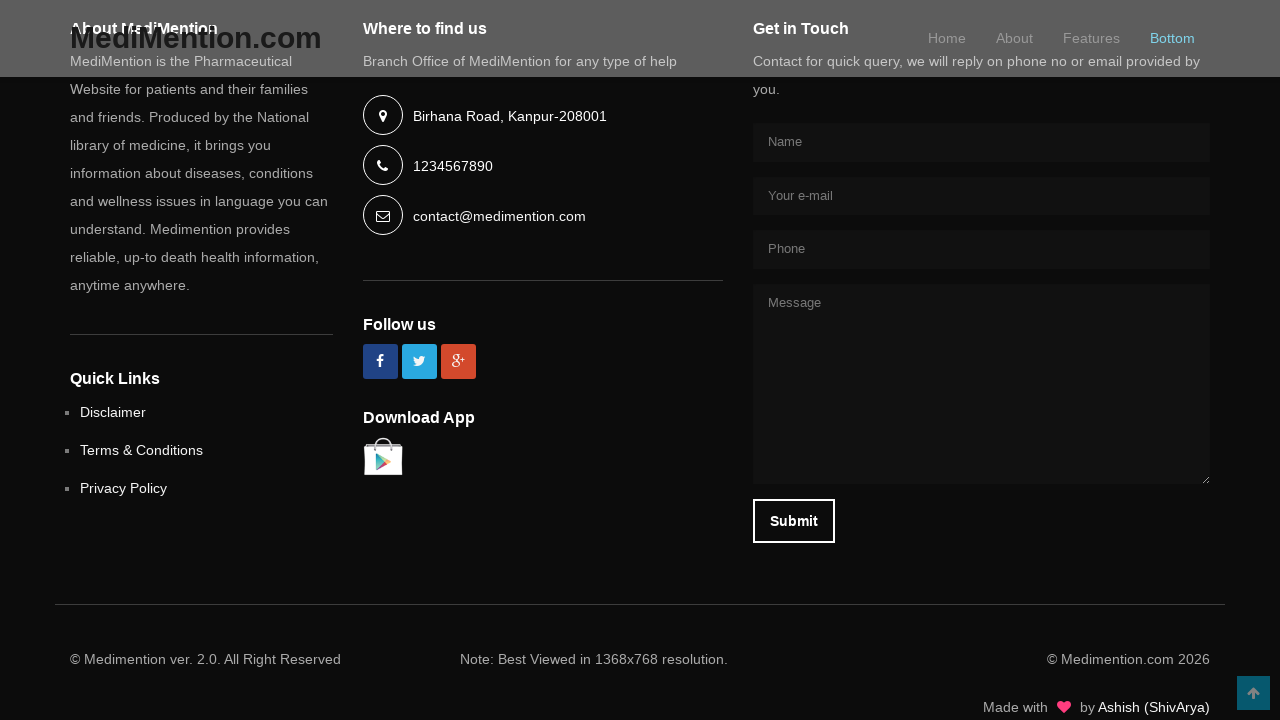

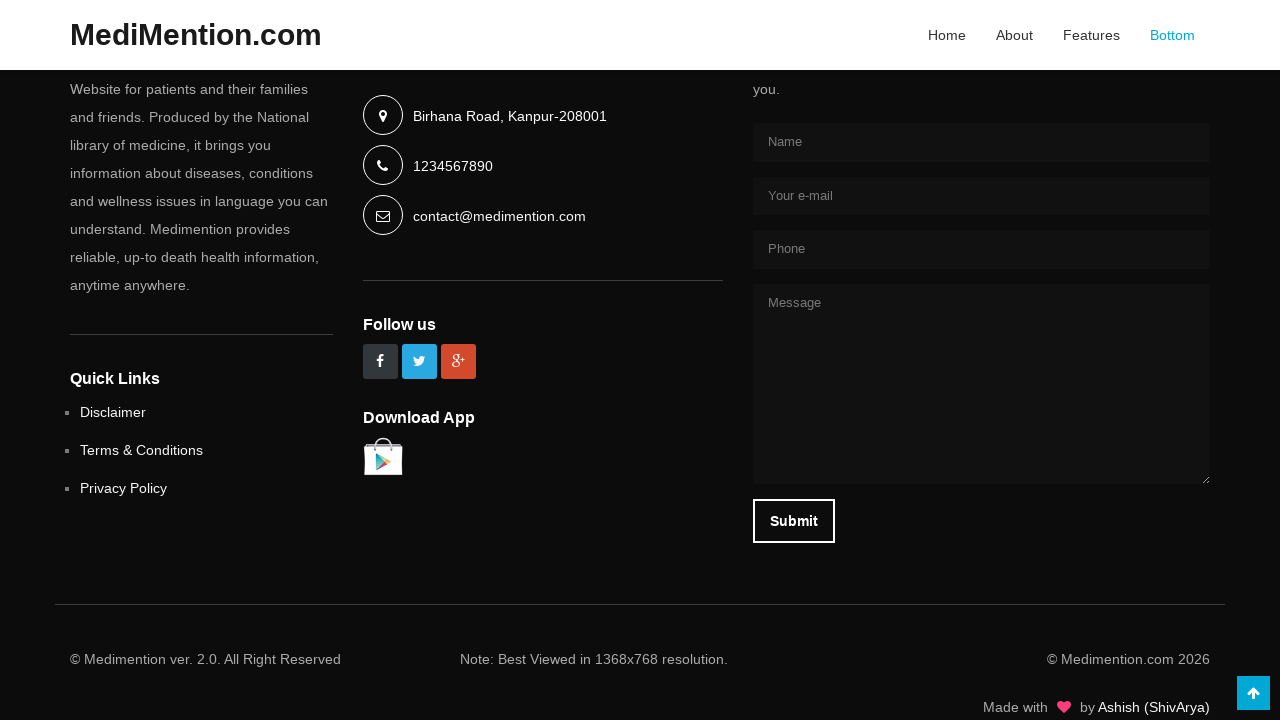